Tests password validation by entering a password without digits to verify the error message about missing numbers appears

Starting URL: https://startupium.ru/create-account

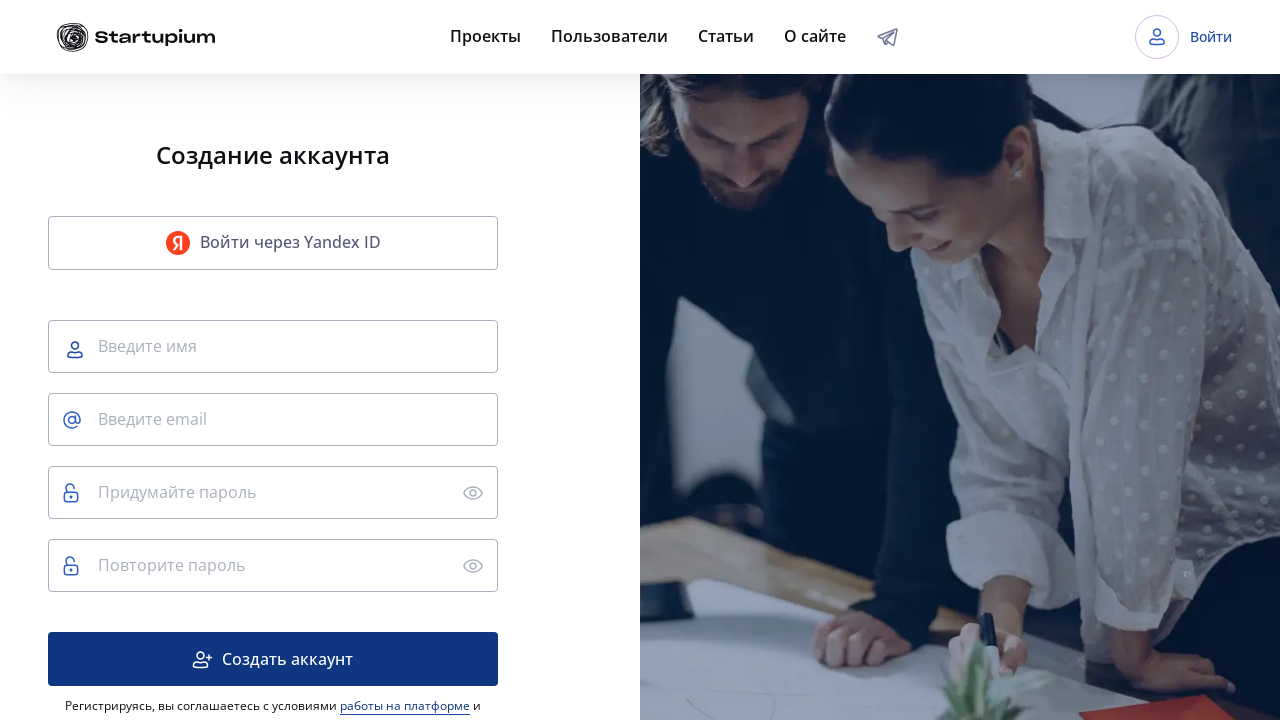

Password field appeared on the form
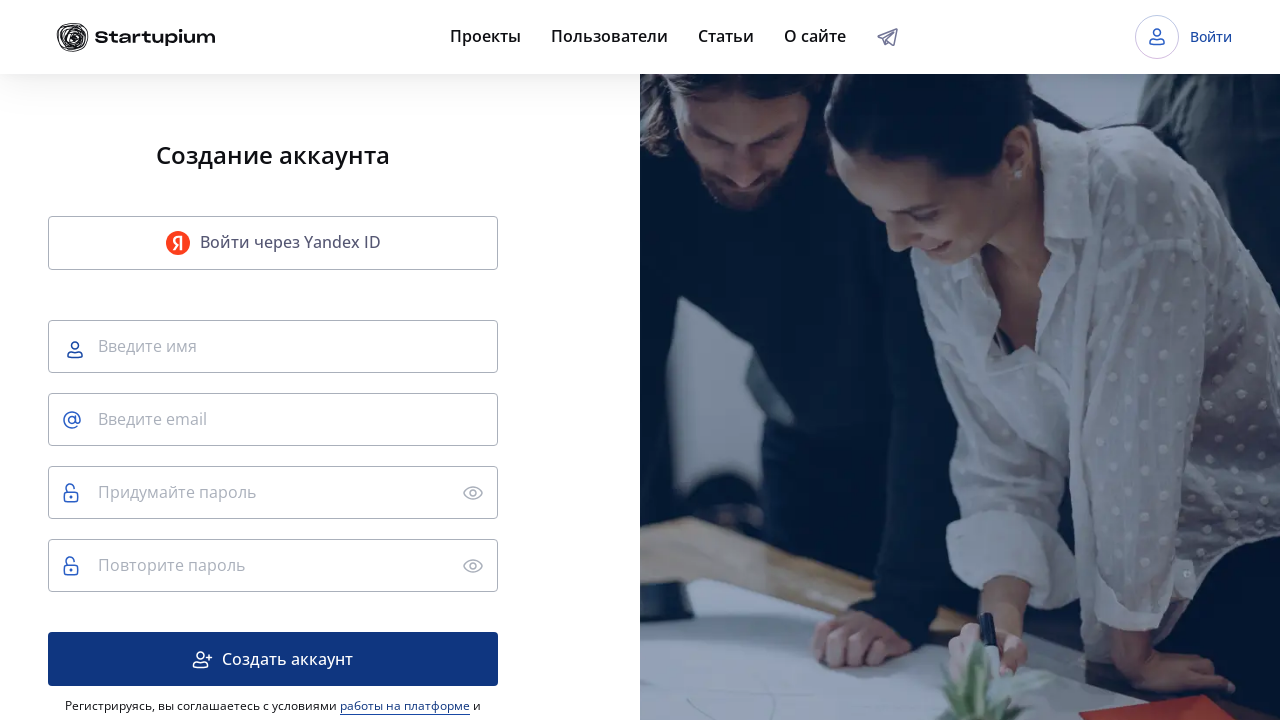

Filled password field with 'test_password' (no digits) on input[placeholder='Придумайте пароль']
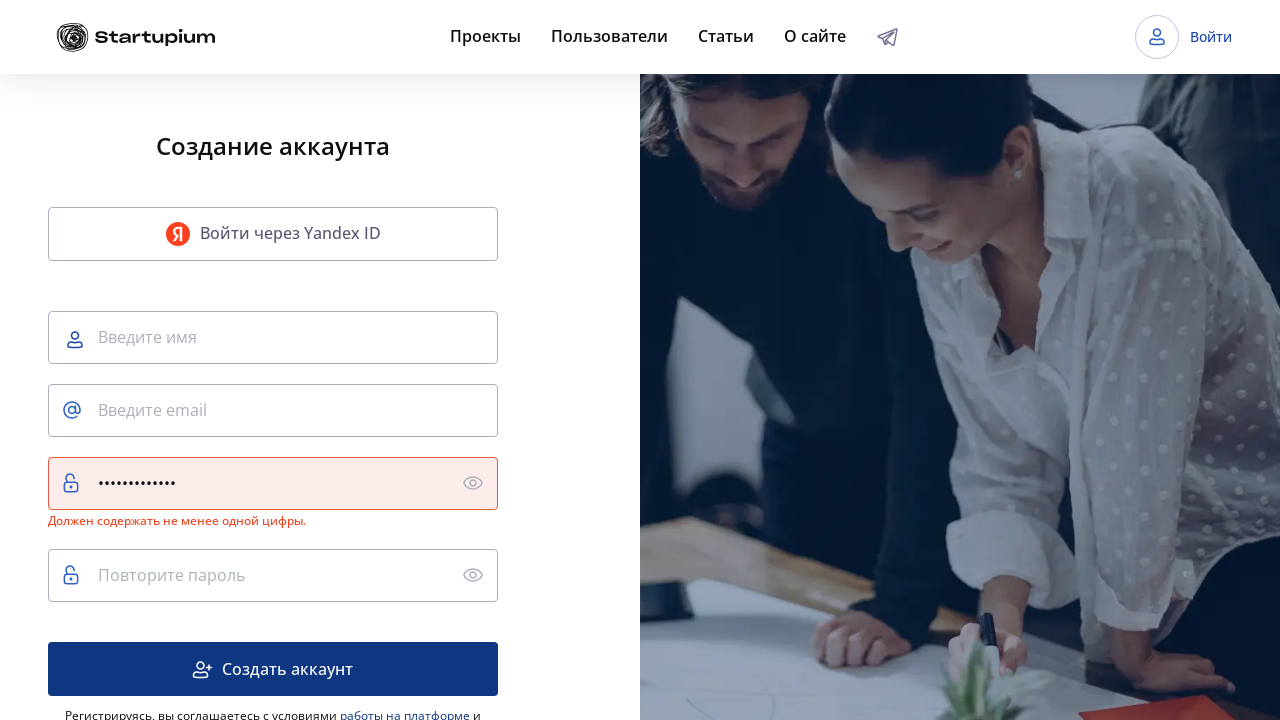

Error message appeared: 'Must contain at least one digit'
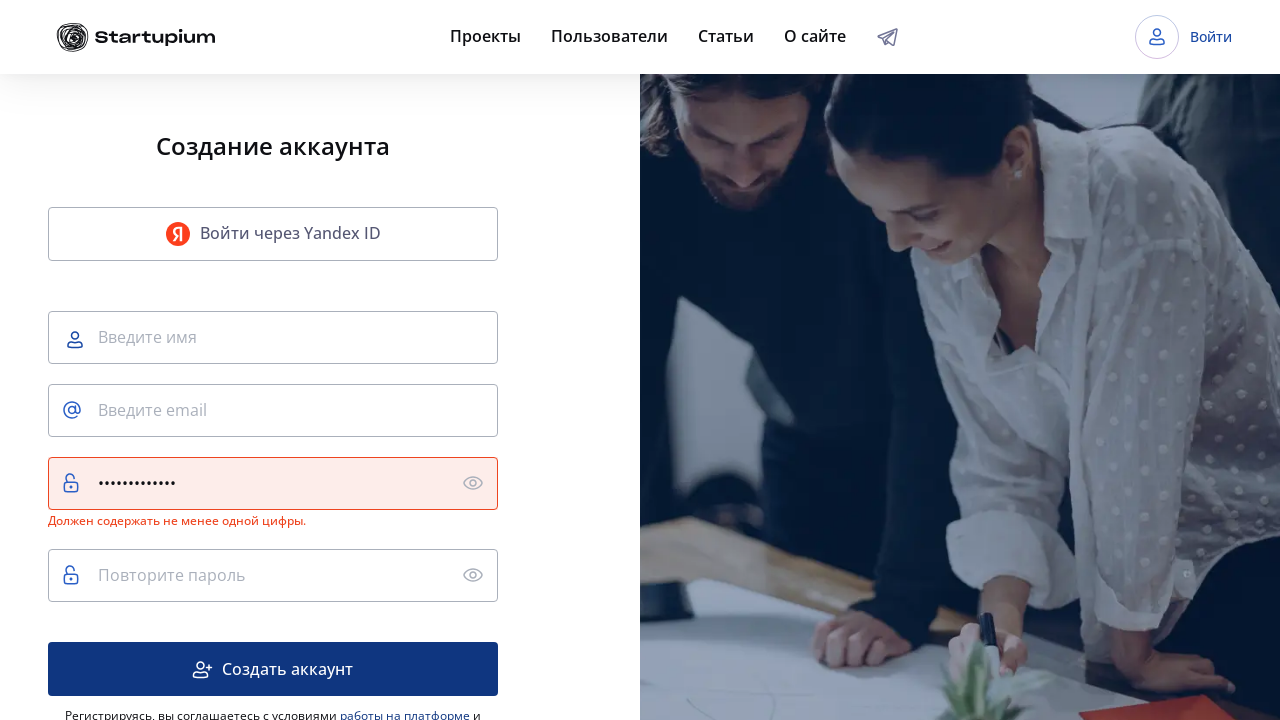

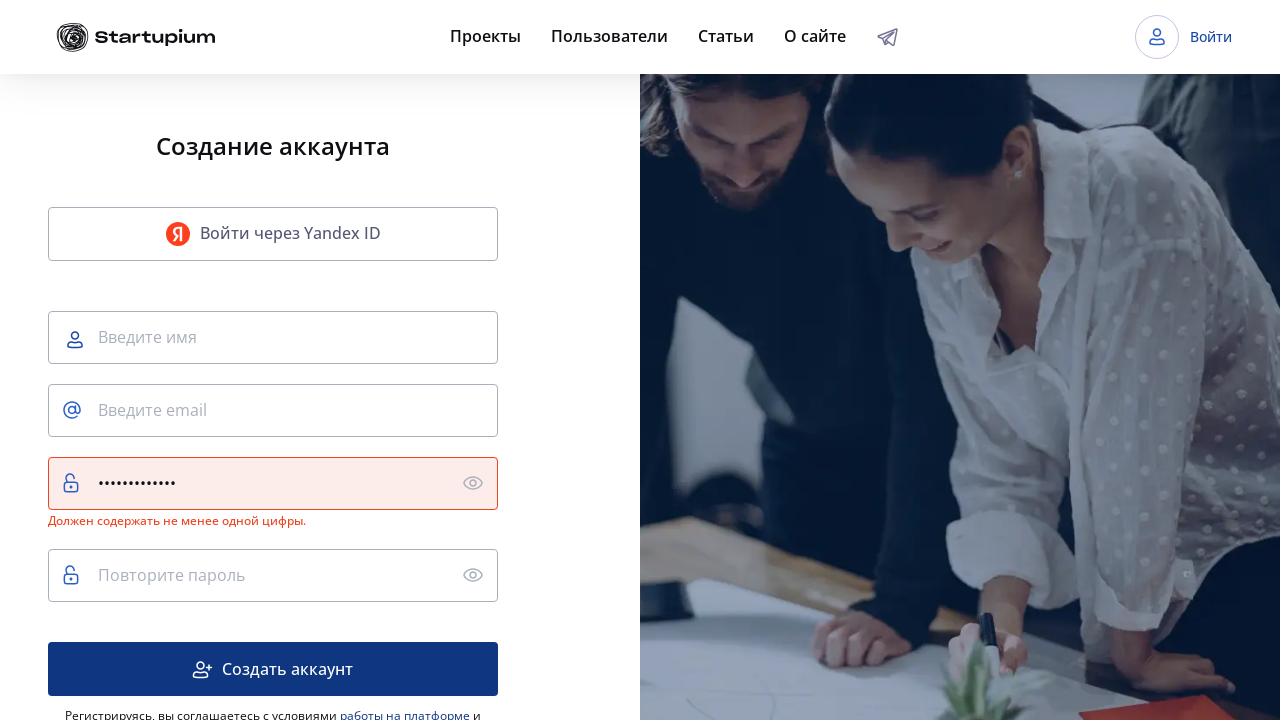